Tests dropdown selection functionality by selecting options from country and elements per page dropdowns

Starting URL: https://practice.expandtesting.com/dropdown

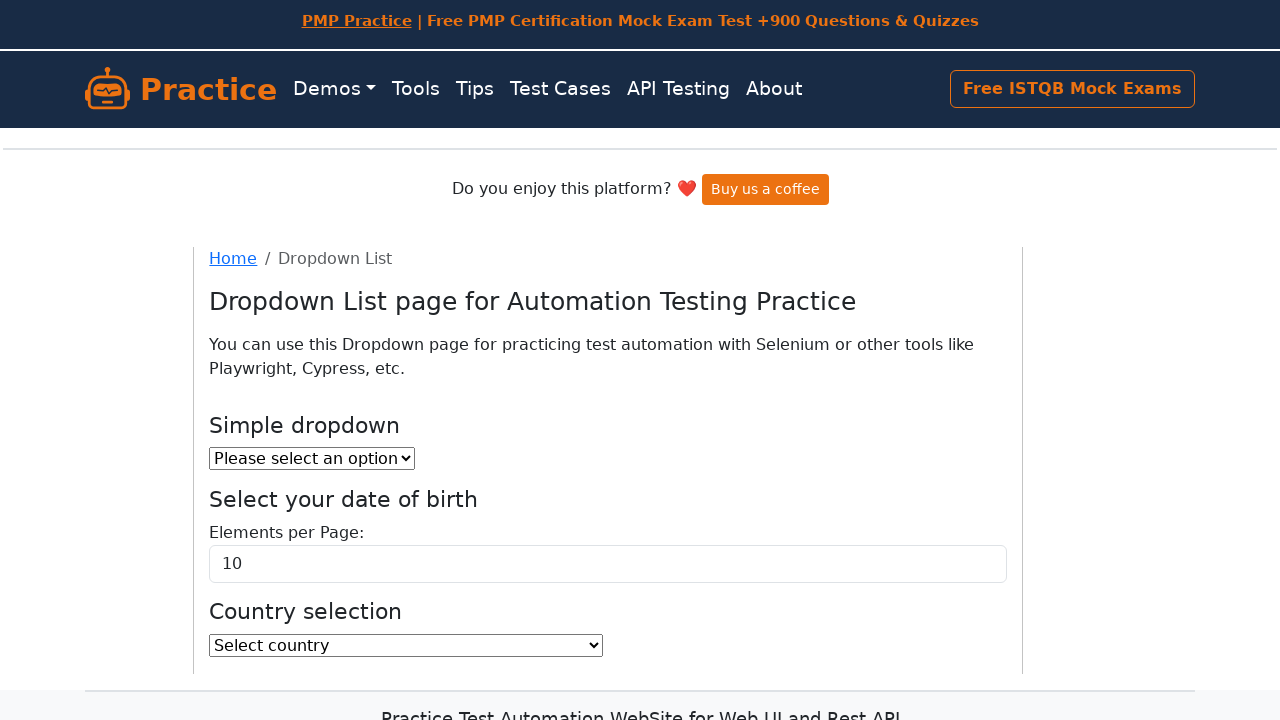

Selected 'Japan' from country dropdown on select#country
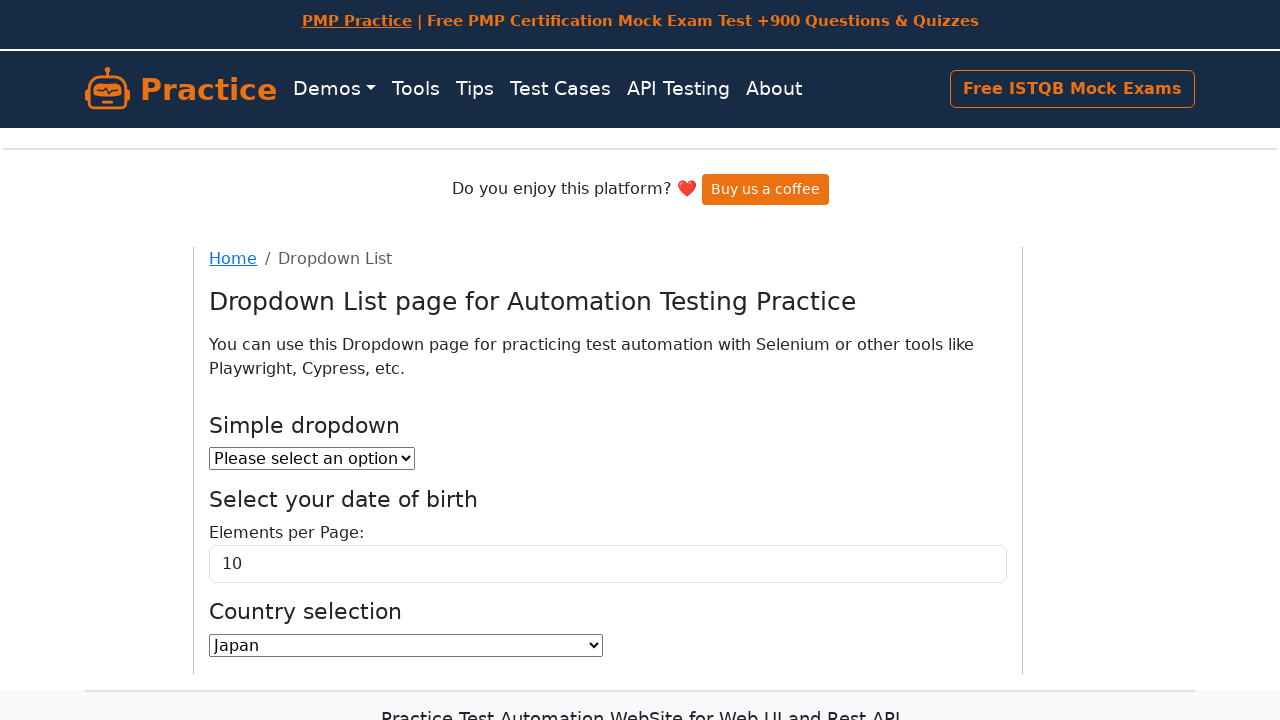

Selected option at index 2 from elements per page dropdown on select#elementsPerPageSelect
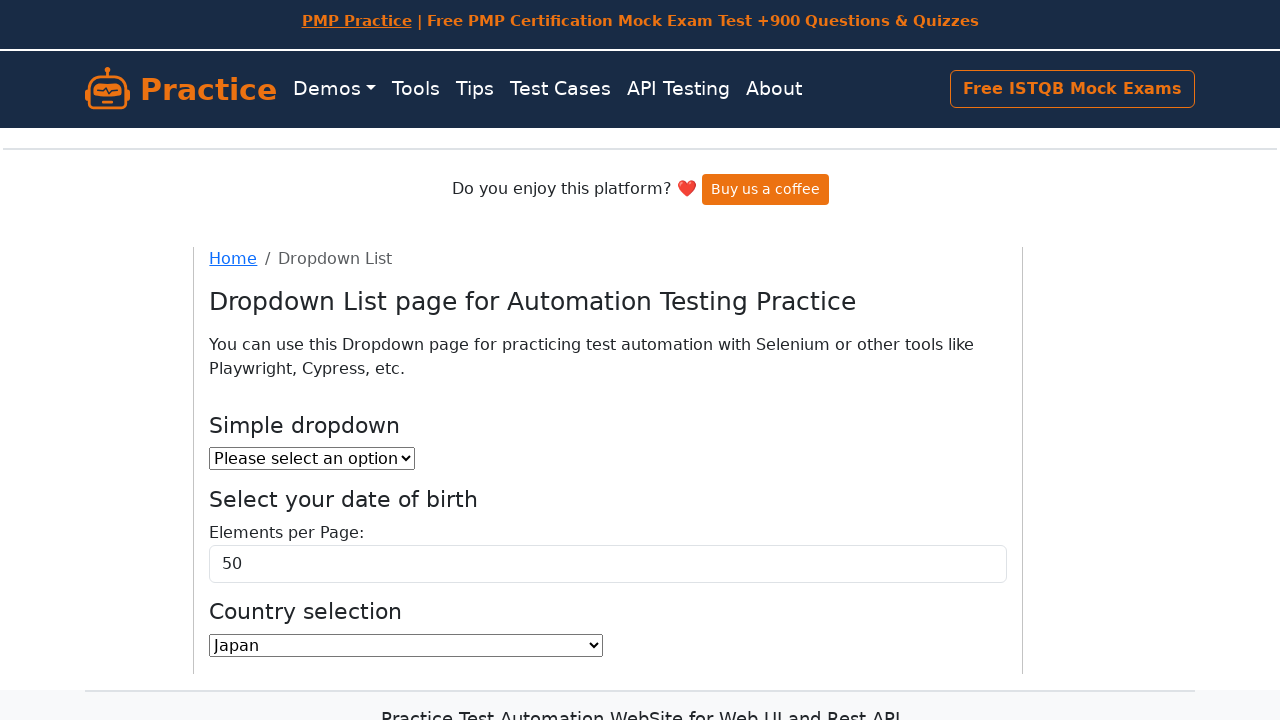

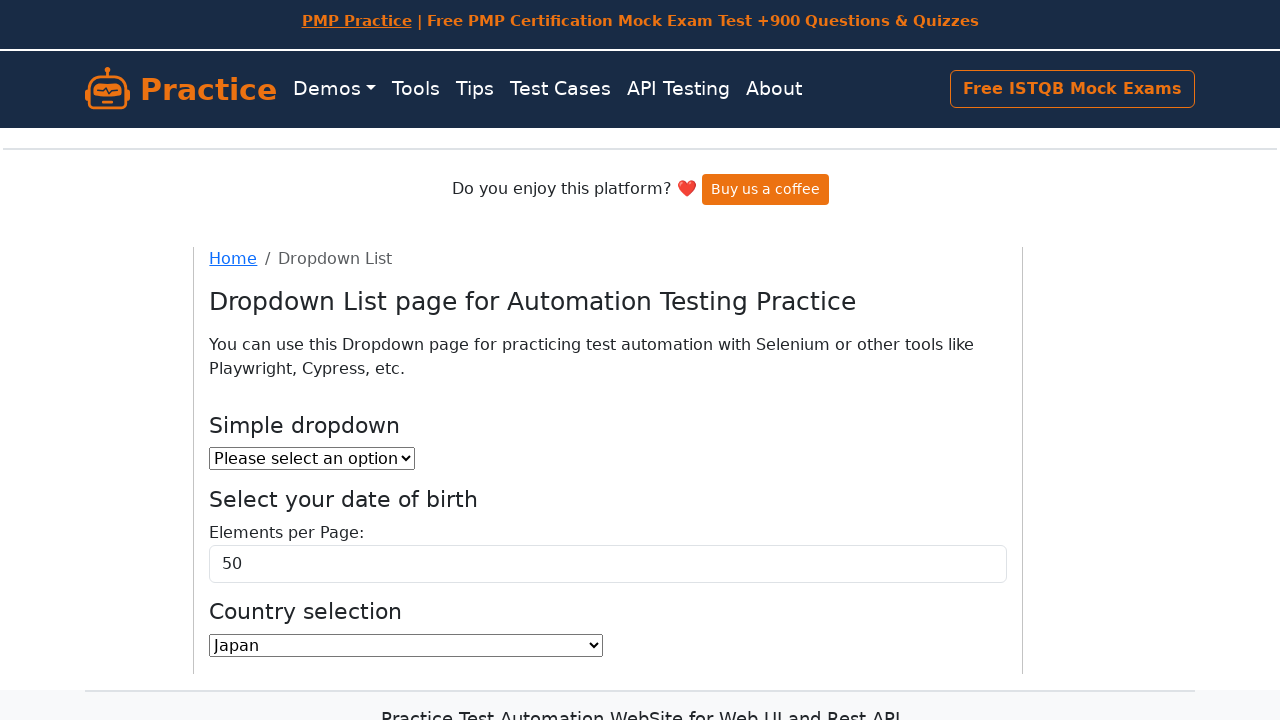